Tests mouse hover functionality on SpiceJet website by hovering over SpiceClub menu and clicking on a submenu link

Starting URL: https://www.spicejet.com/

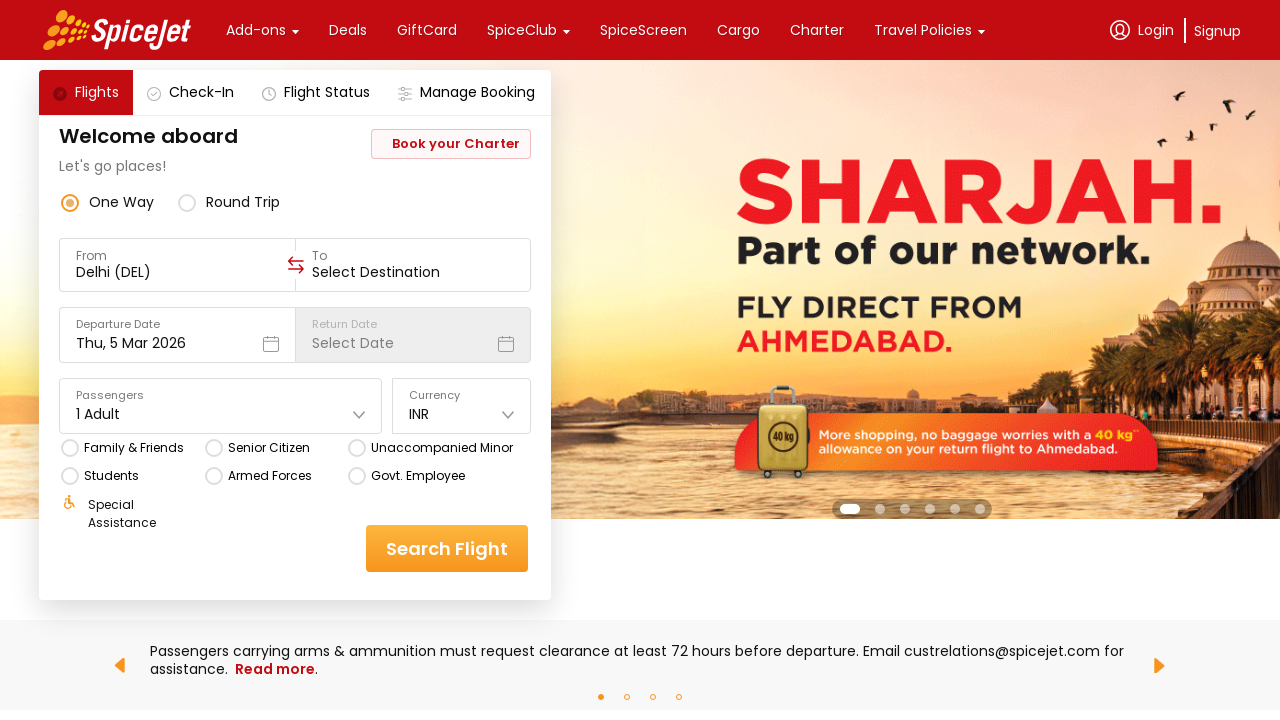

Hovered over SpiceClub menu item at (522, 30) on (//div[text()='SpiceClub'])[1]
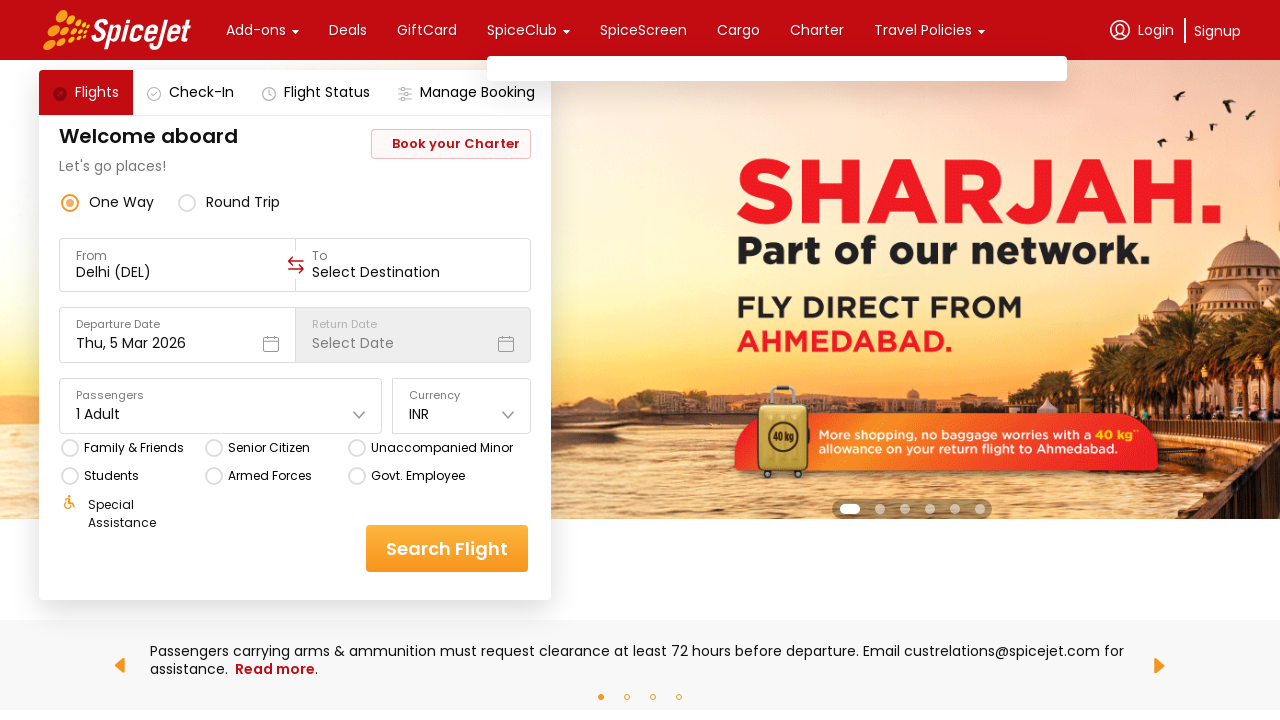

SpiceClub submenu appeared
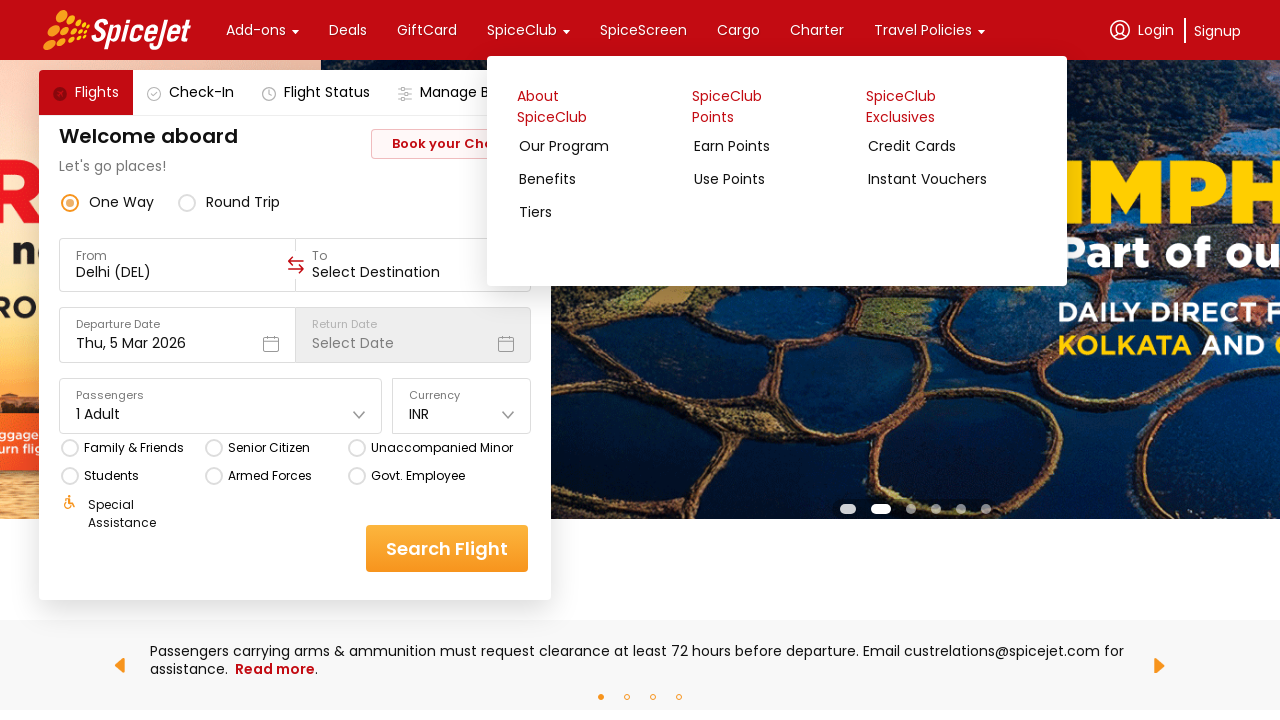

Located 'Our Program' link in submenu
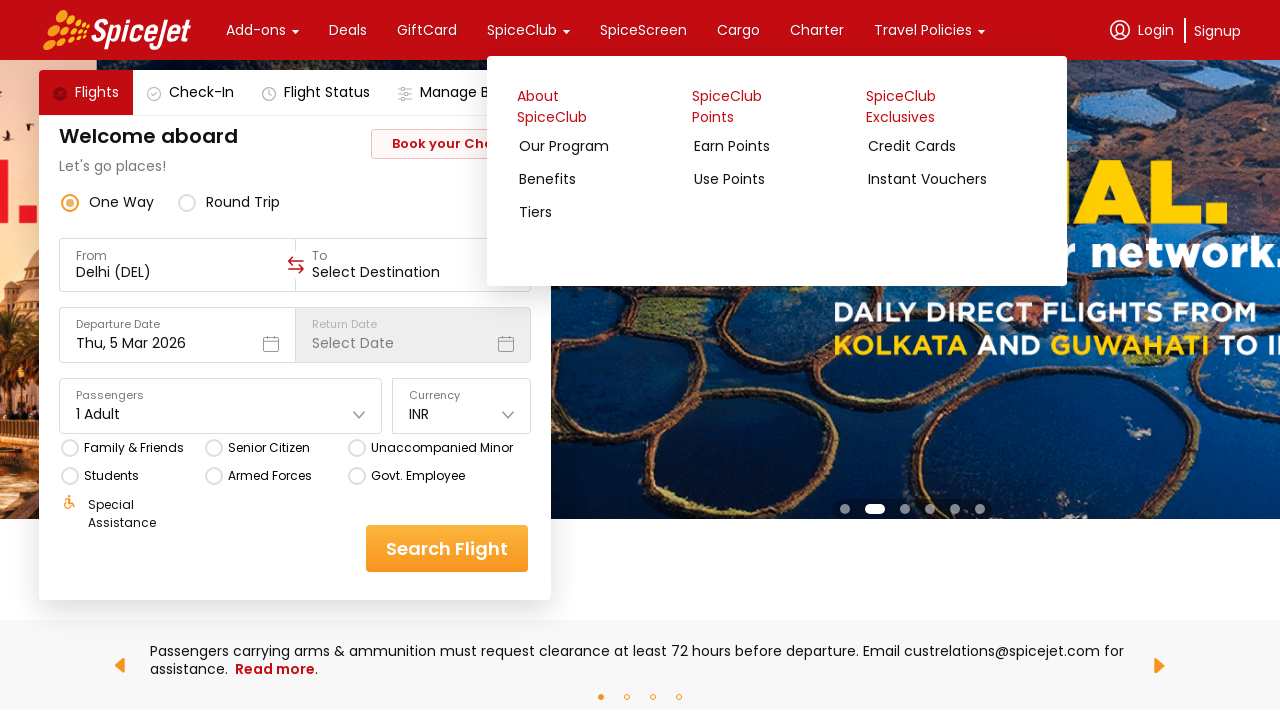

Clicked on 'Our Program' link at (601, 152) on xpath=//a[contains(@href,'/home#program')]
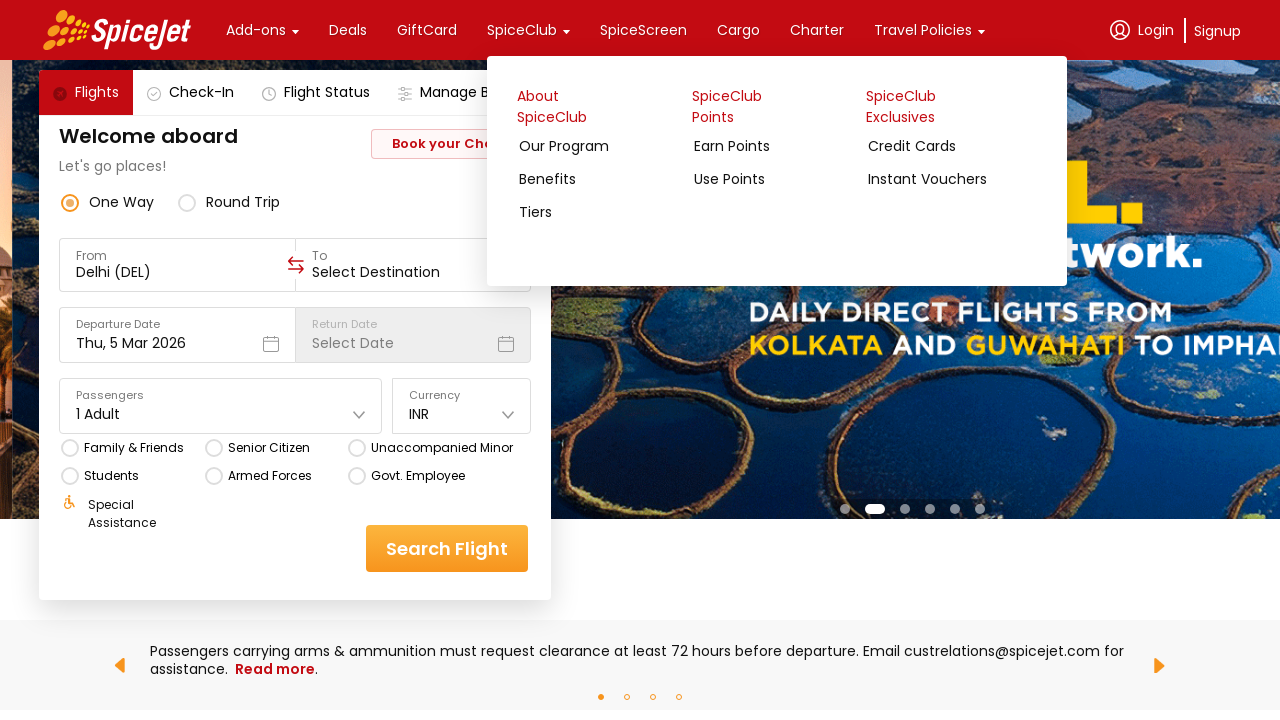

Waited 4 seconds for page to load
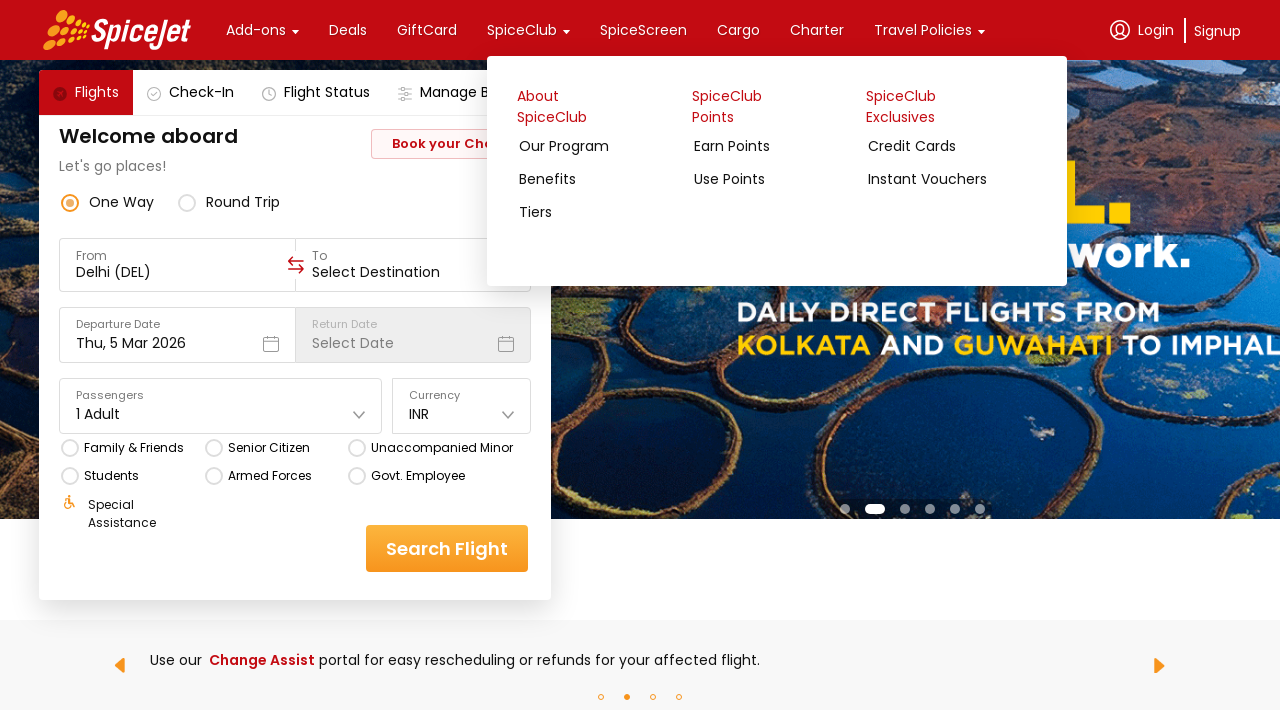

Pressed Ctrl+Tab to switch to next tab
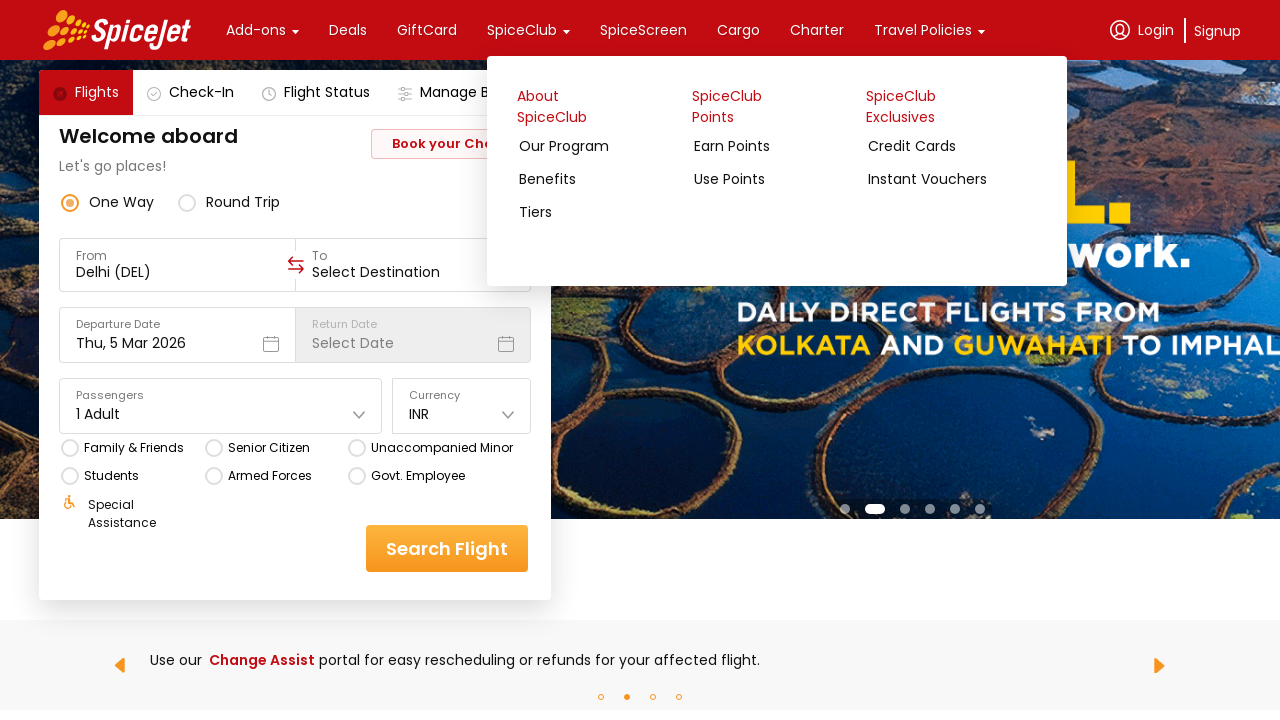

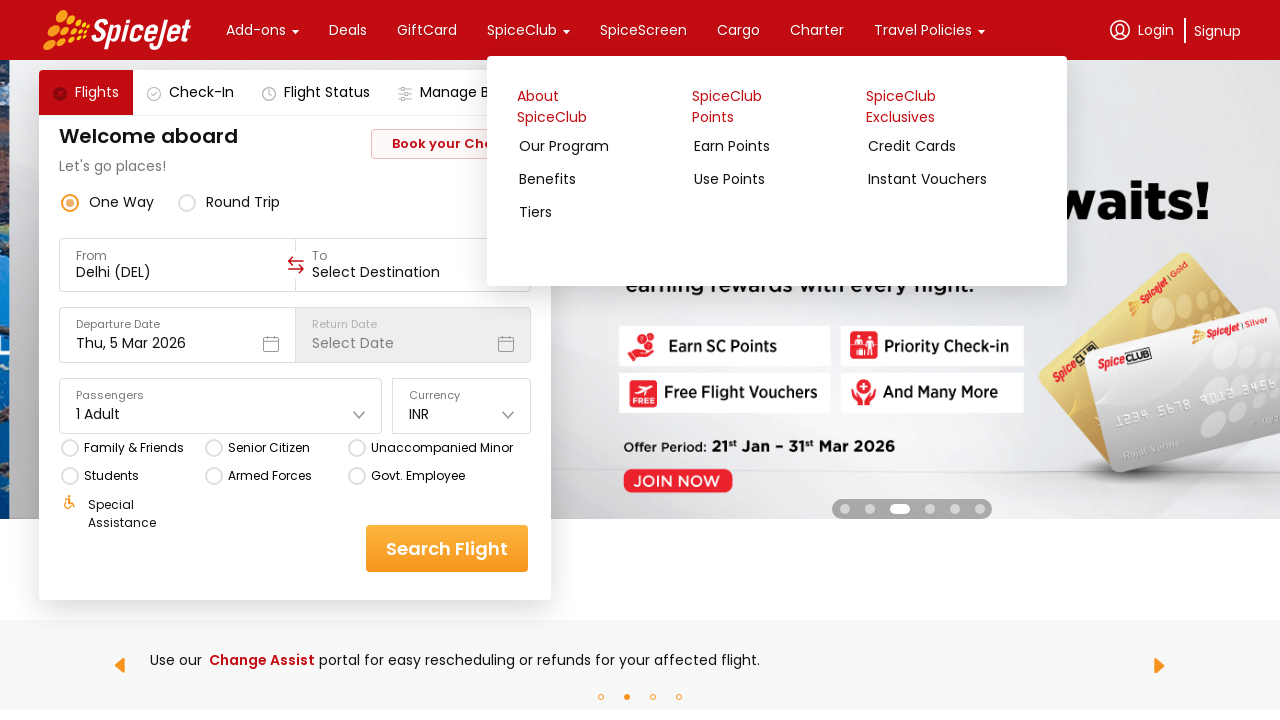